Navigates to the weather.gov forecast page and searches for a location by entering a ZIP code in the search field

Starting URL: http://forecast.weather.gov/

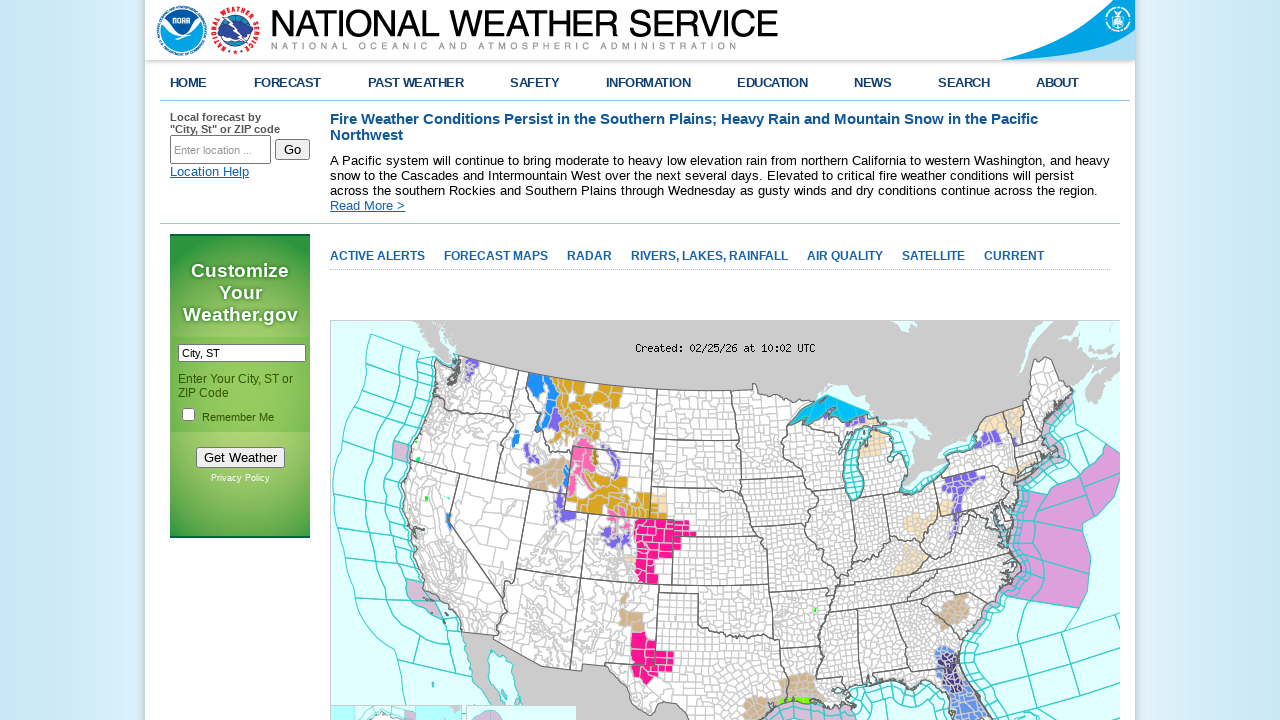

Located the search input field by ID 'inputstring'
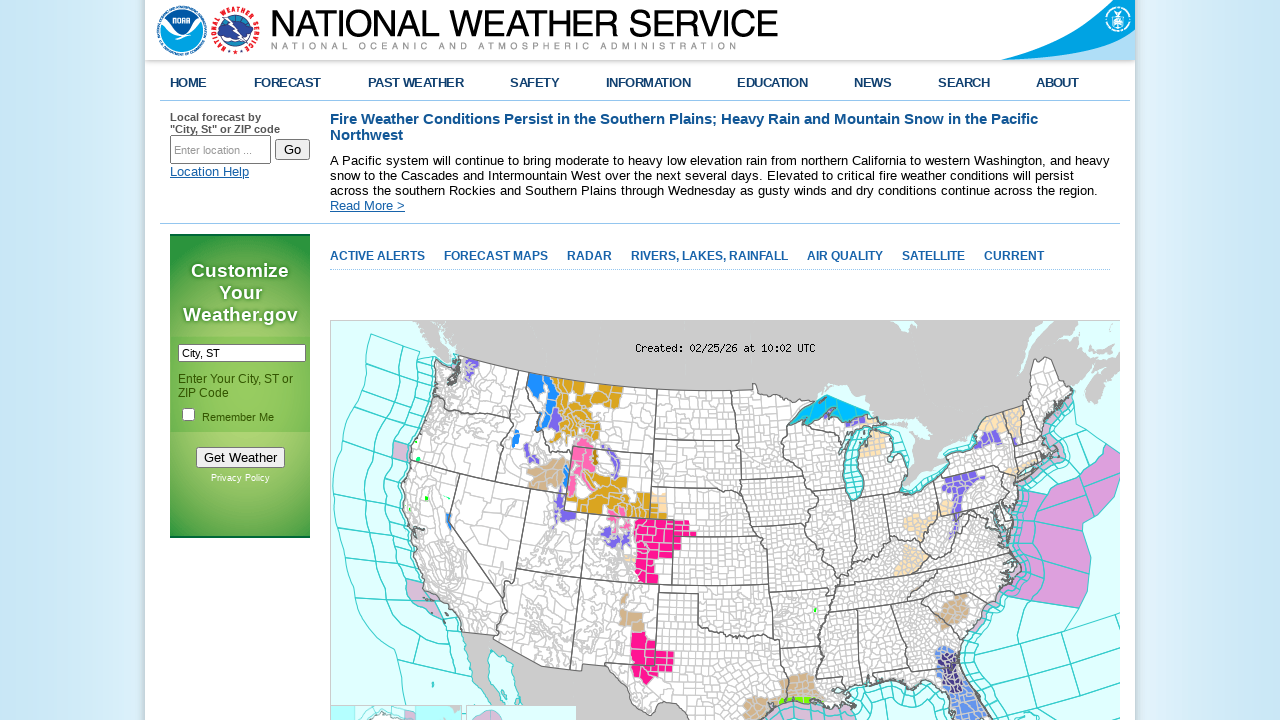

Cleared the search input field on #inputstring
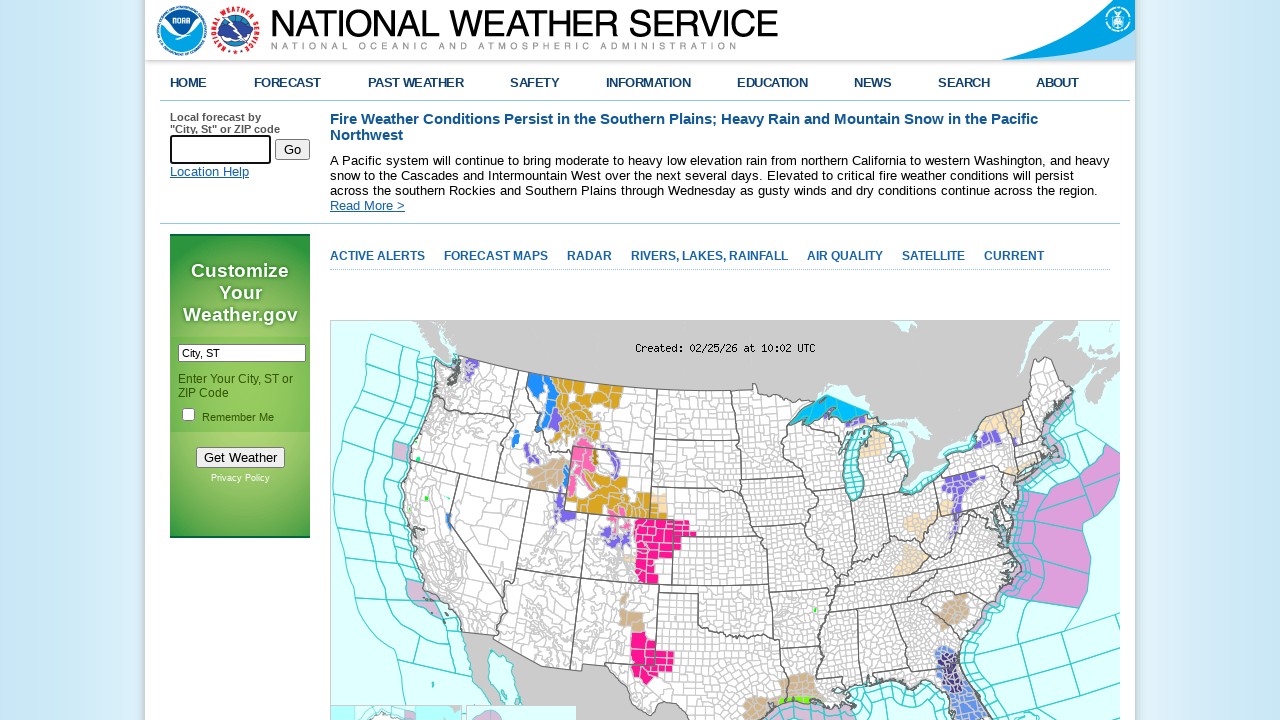

Filled search field with ZIP code '26508, WV, USA' on #inputstring
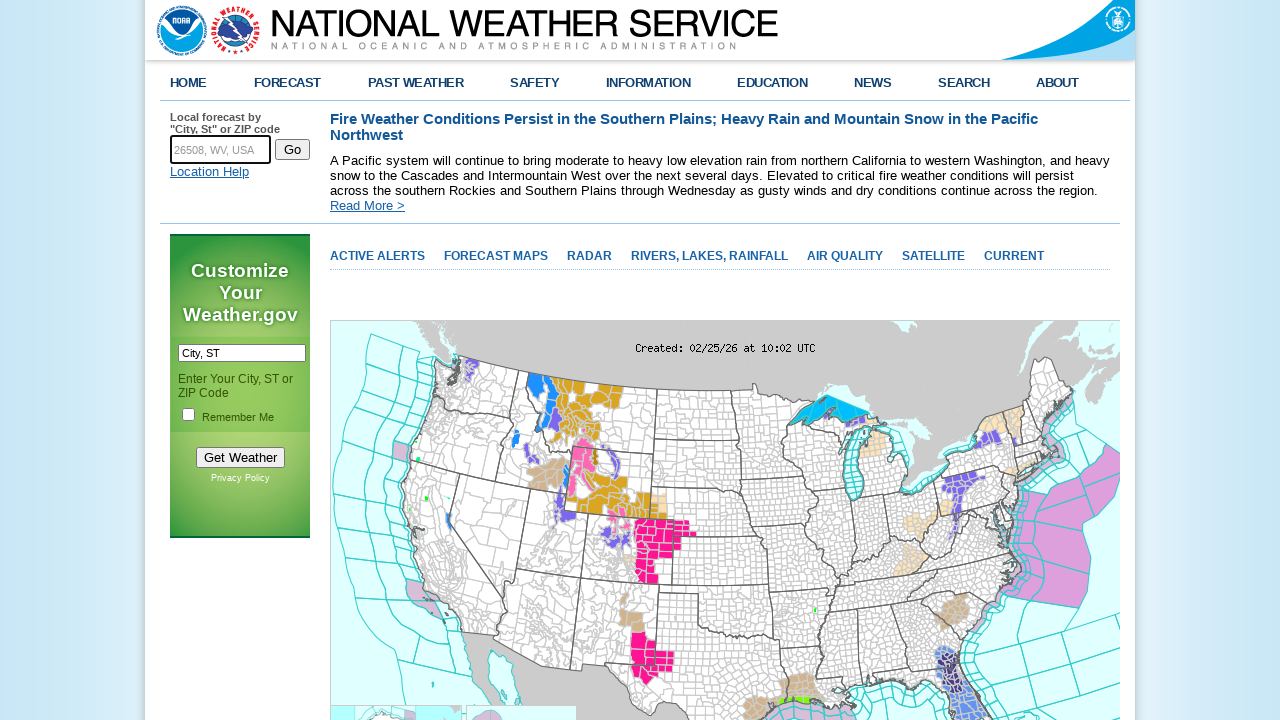

Pressed Enter to submit the location search on #inputstring
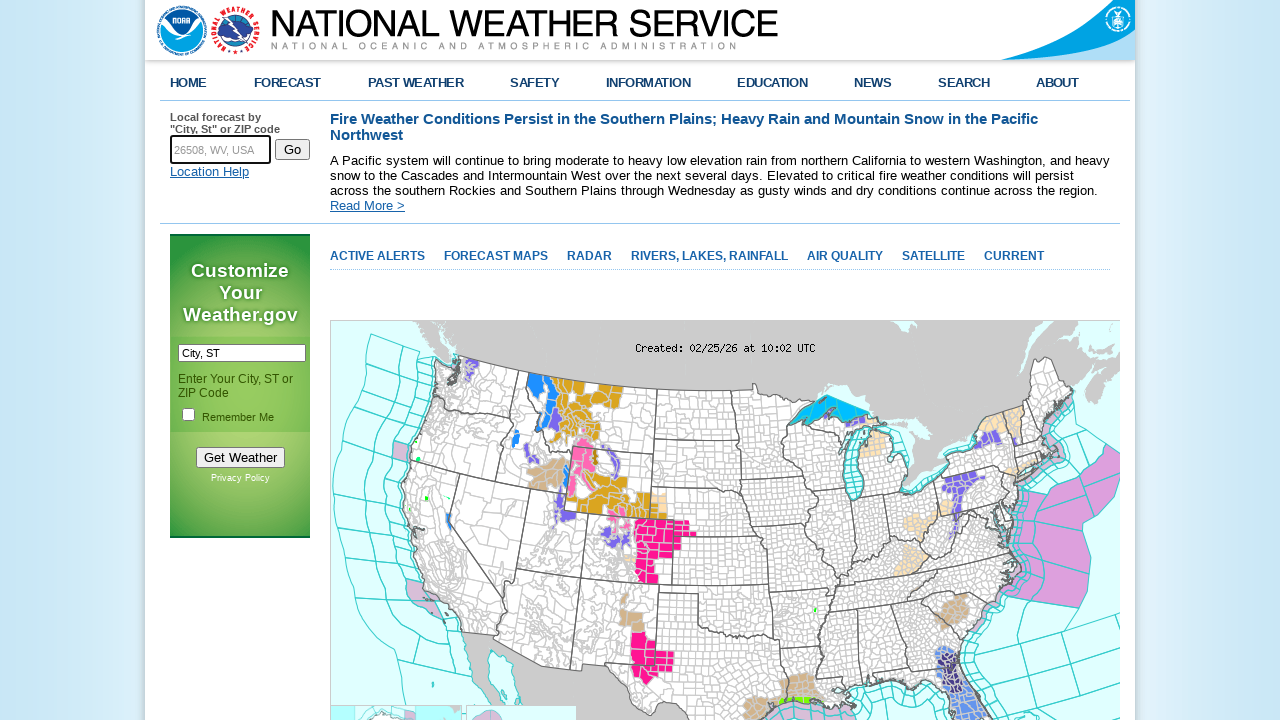

Waited for page to reach network idle state after search submission
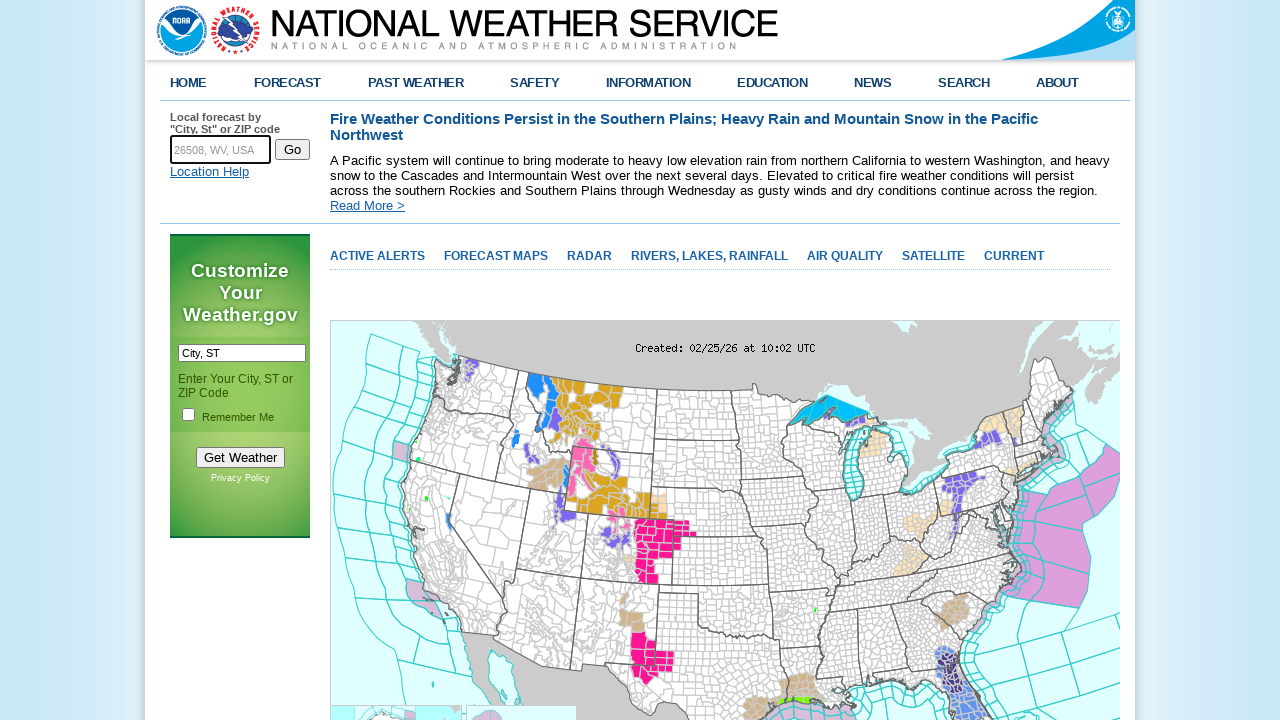

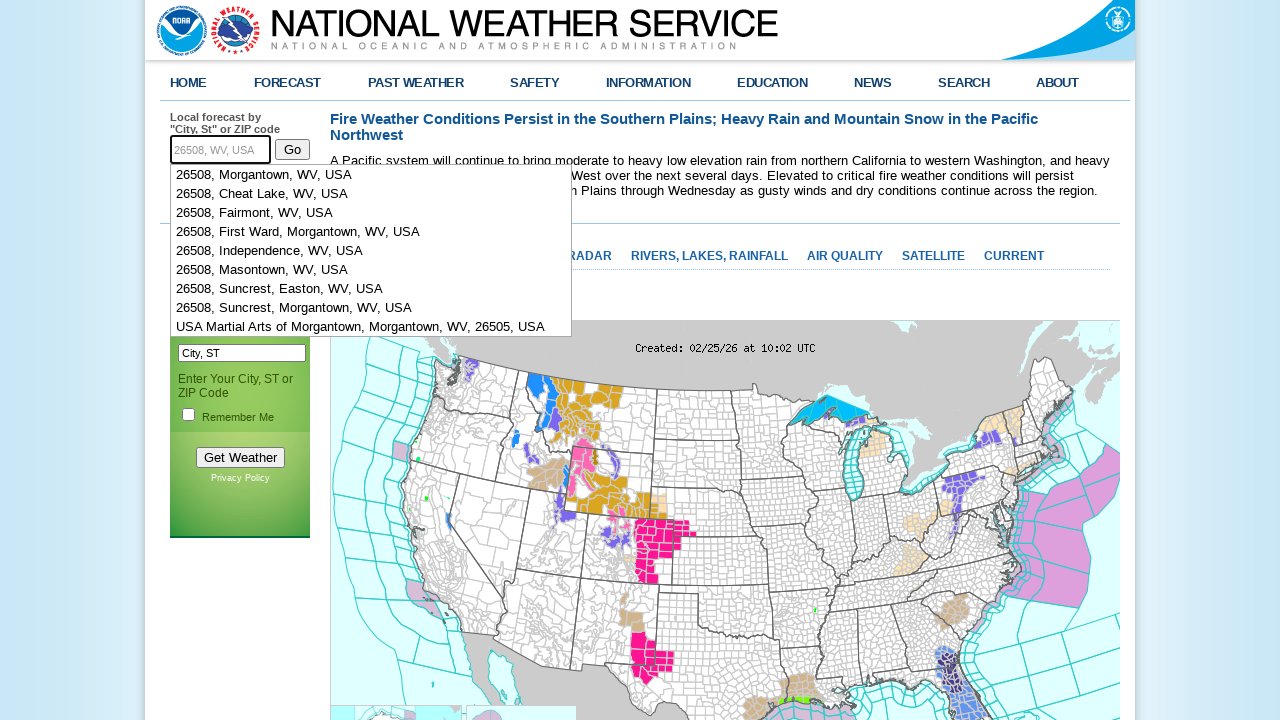